Tests clicking the "Профориентация" (Career Guidance) filter on the free events page

Starting URL: https://skillfactory.ru/free-events

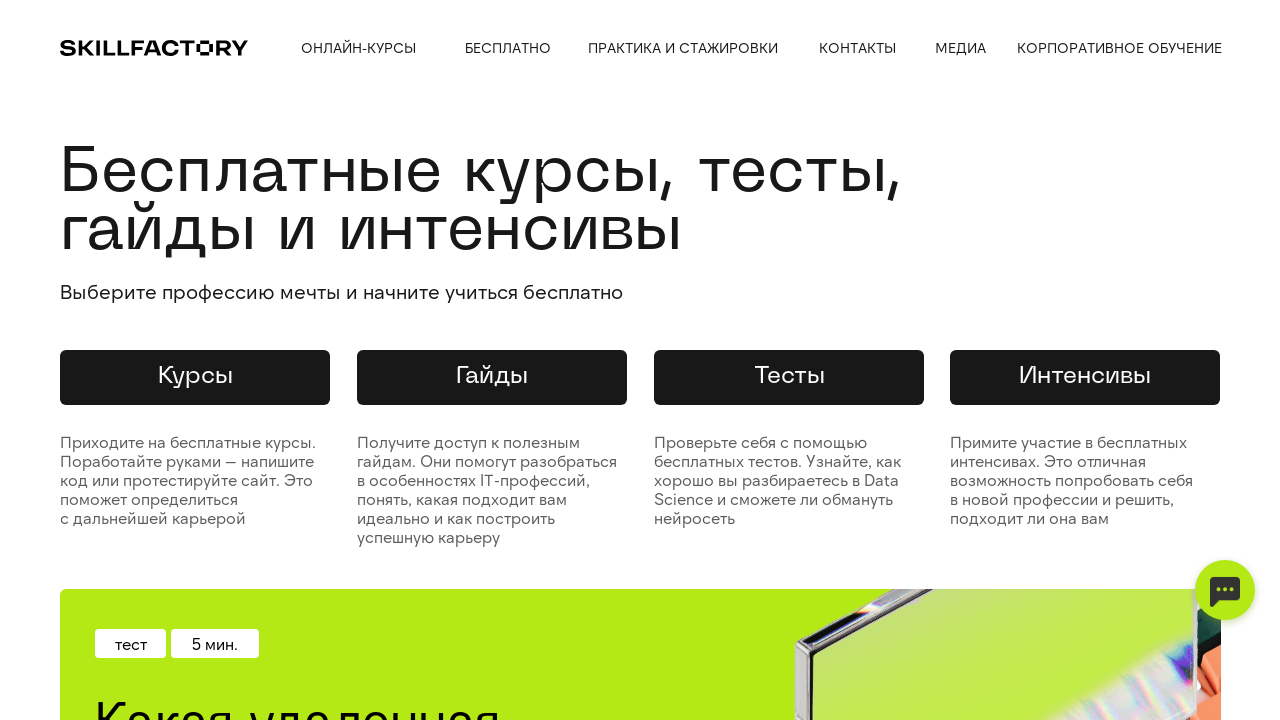

Clicked 'Профориентация' (Career Guidance) filter at (134, 361) on xpath=//div[text()='Профориентация']
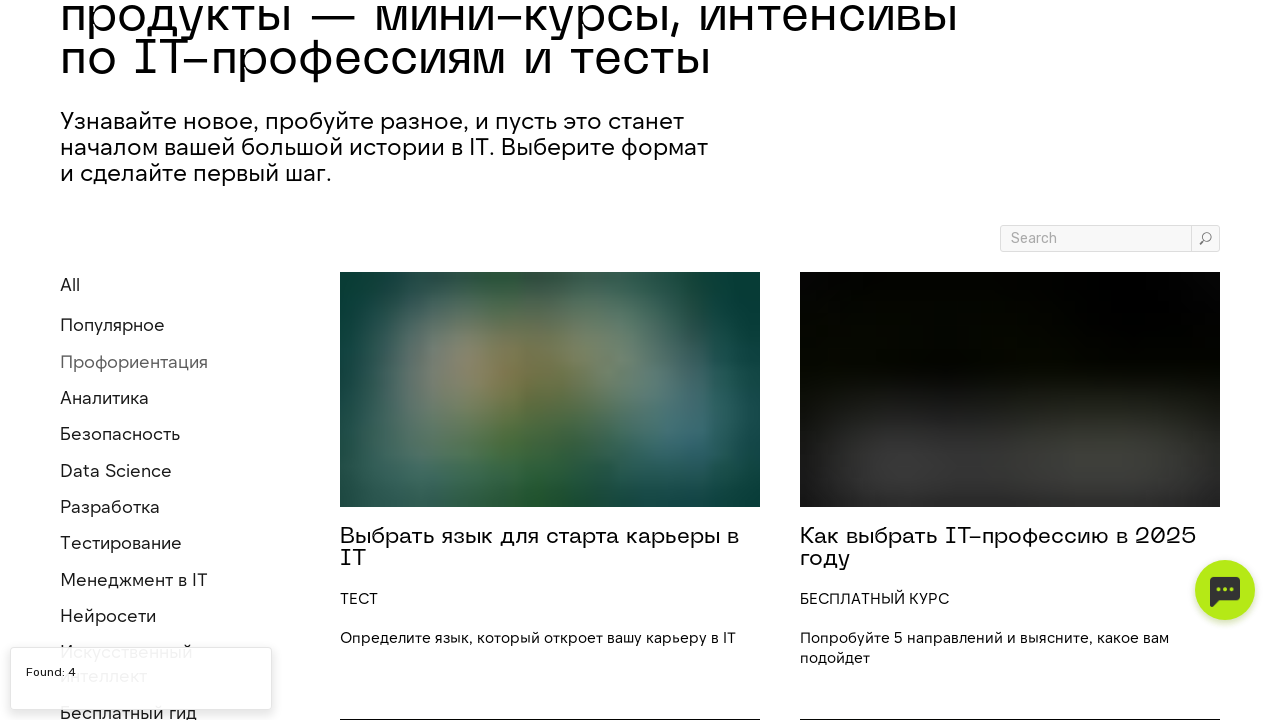

Page load completed after filter selection
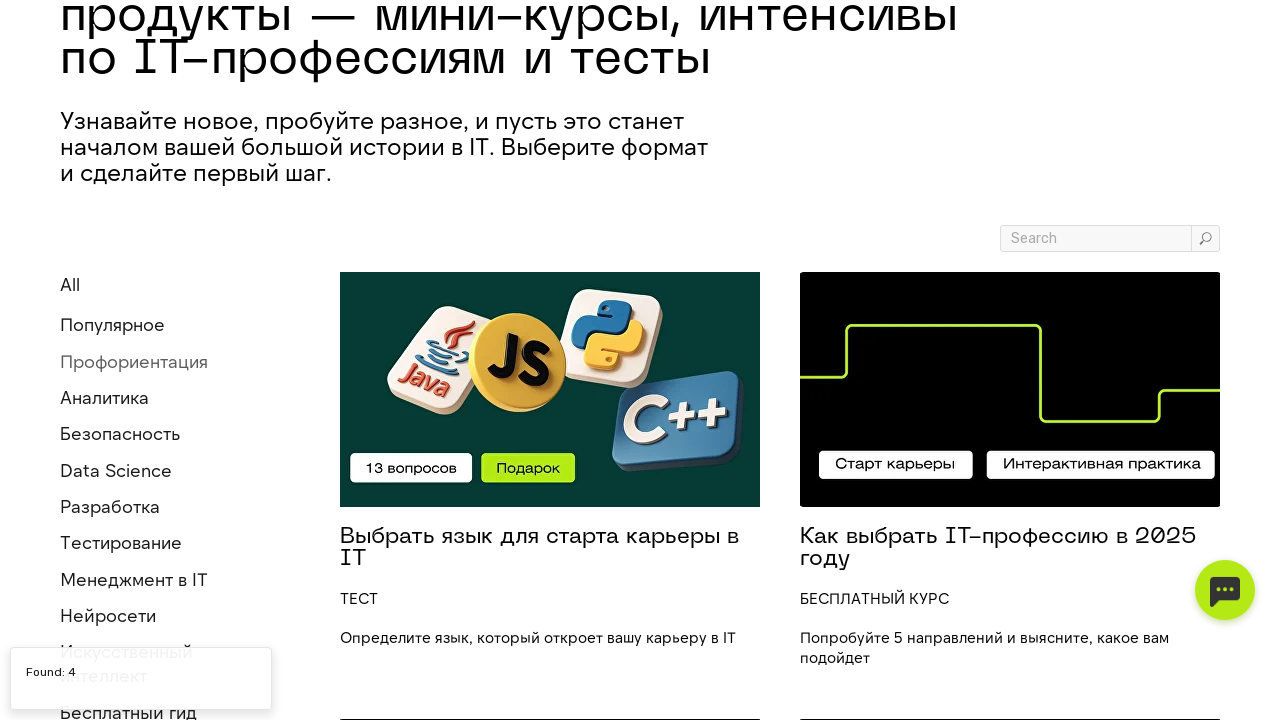

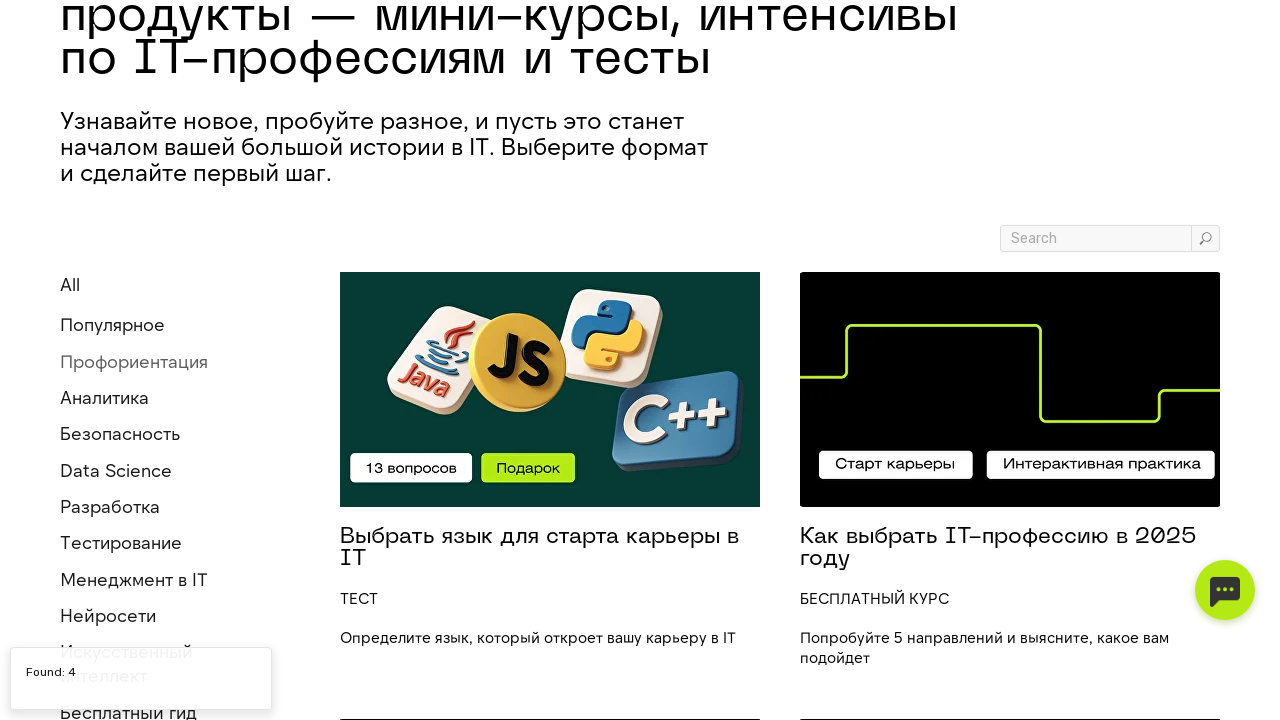